Tests dropdown and checkbox functionality on a flight booking practice page, including selecting senior citizen discount, clicking radio buttons for trip type, and incrementing adult passenger count to 5.

Starting URL: https://rahulshettyacademy.com/dropdownsPractise/

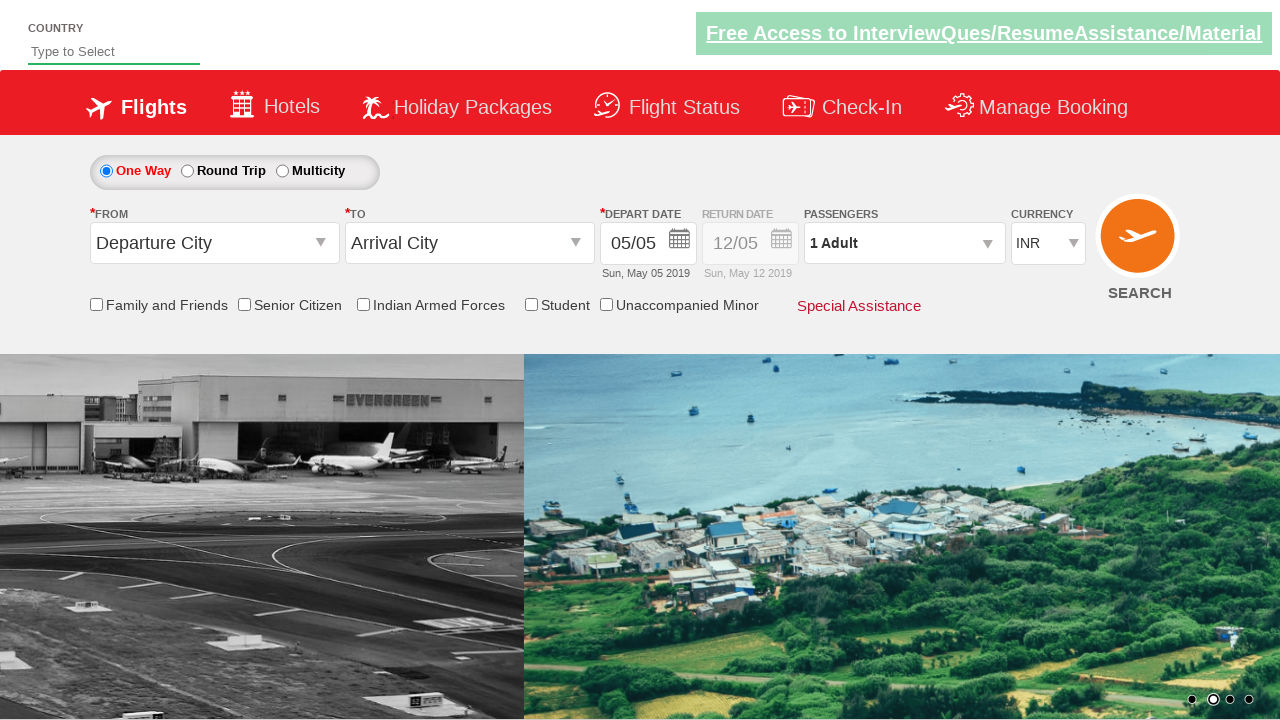

Clicked Senior Citizen Discount checkbox at (244, 304) on input[id*='SeniorCitizenDiscount']
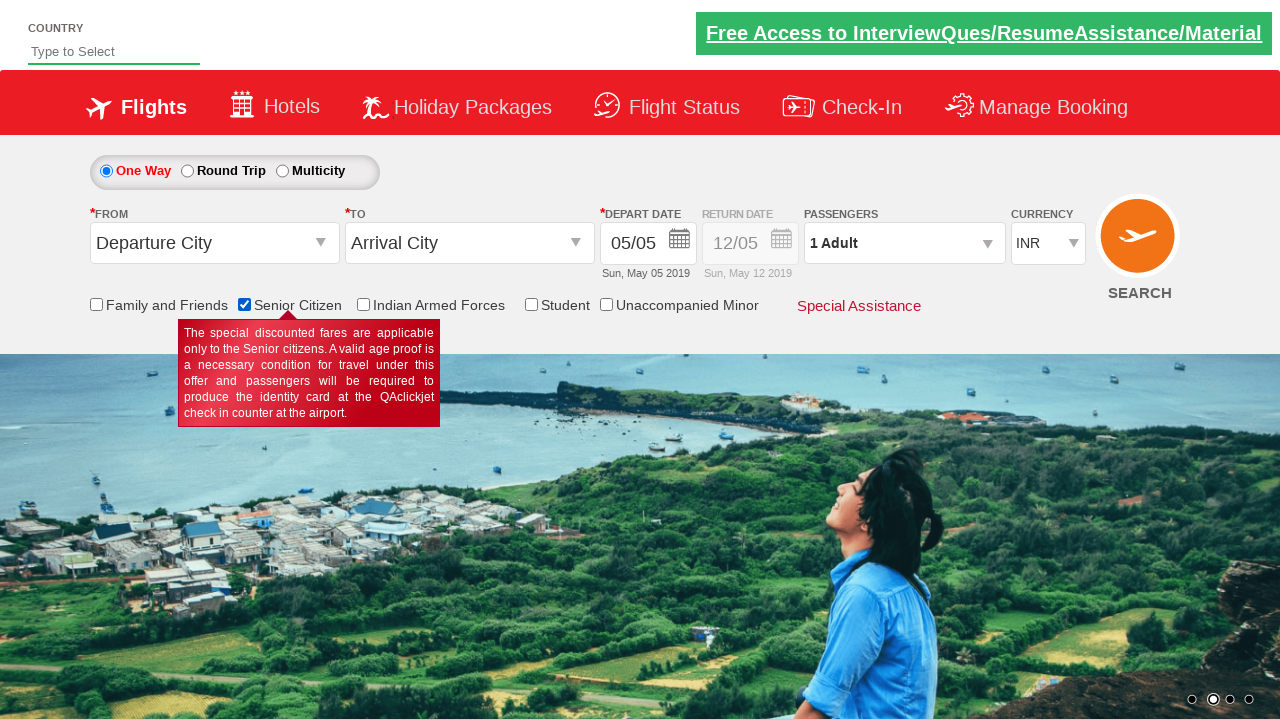

Verified Senior Citizen Discount checkbox is selected
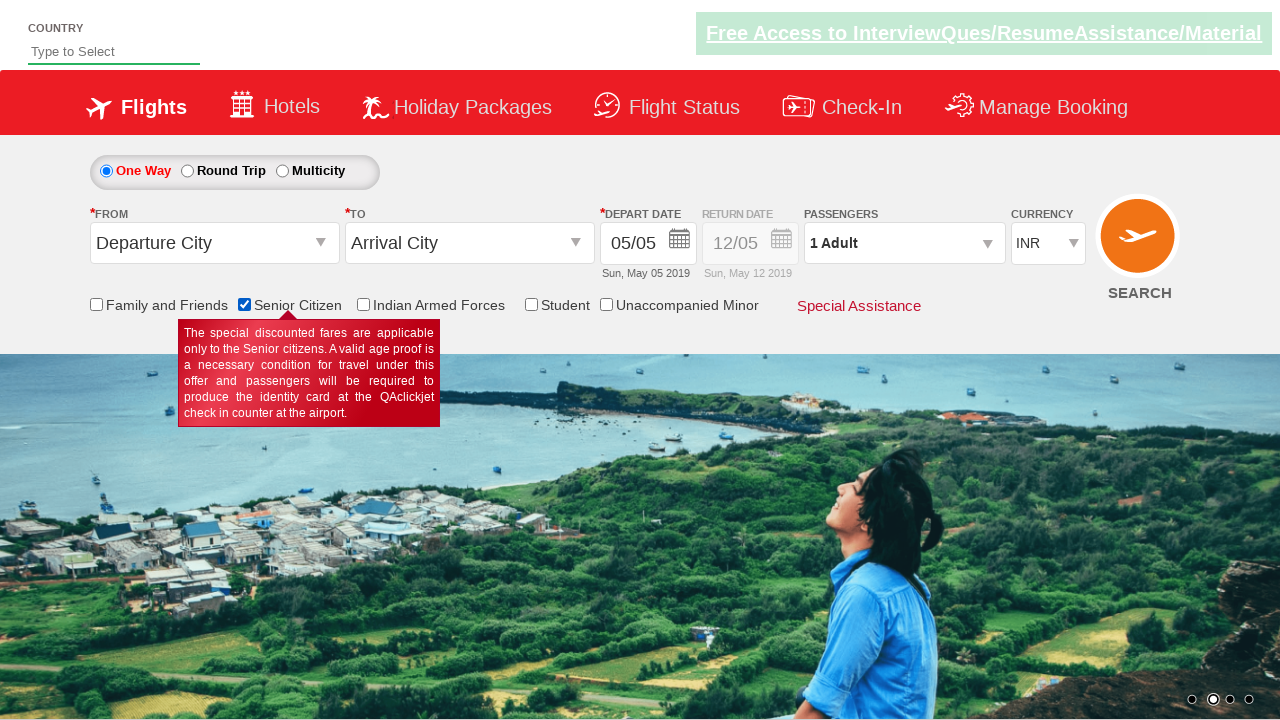

Verified there are 6 checkboxes on the page
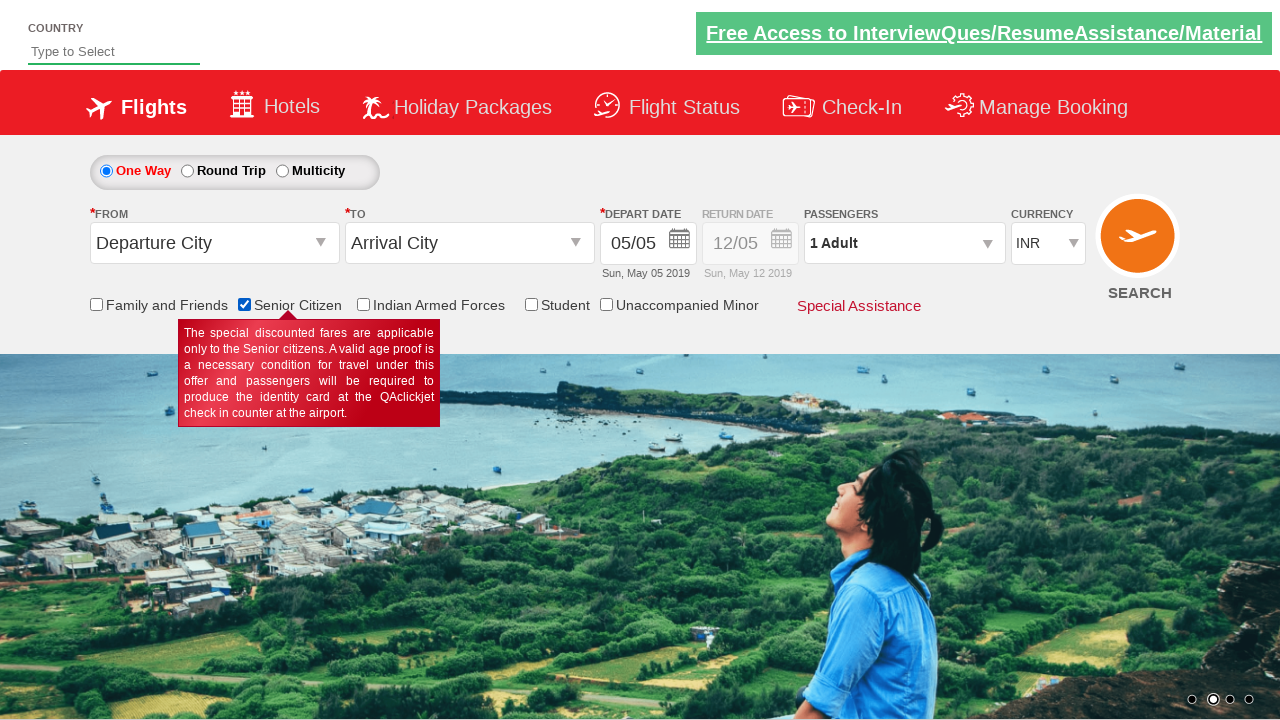

Clicked Round Trip radio button at (187, 171) on #ctl00_mainContent_rbtnl_Trip_1
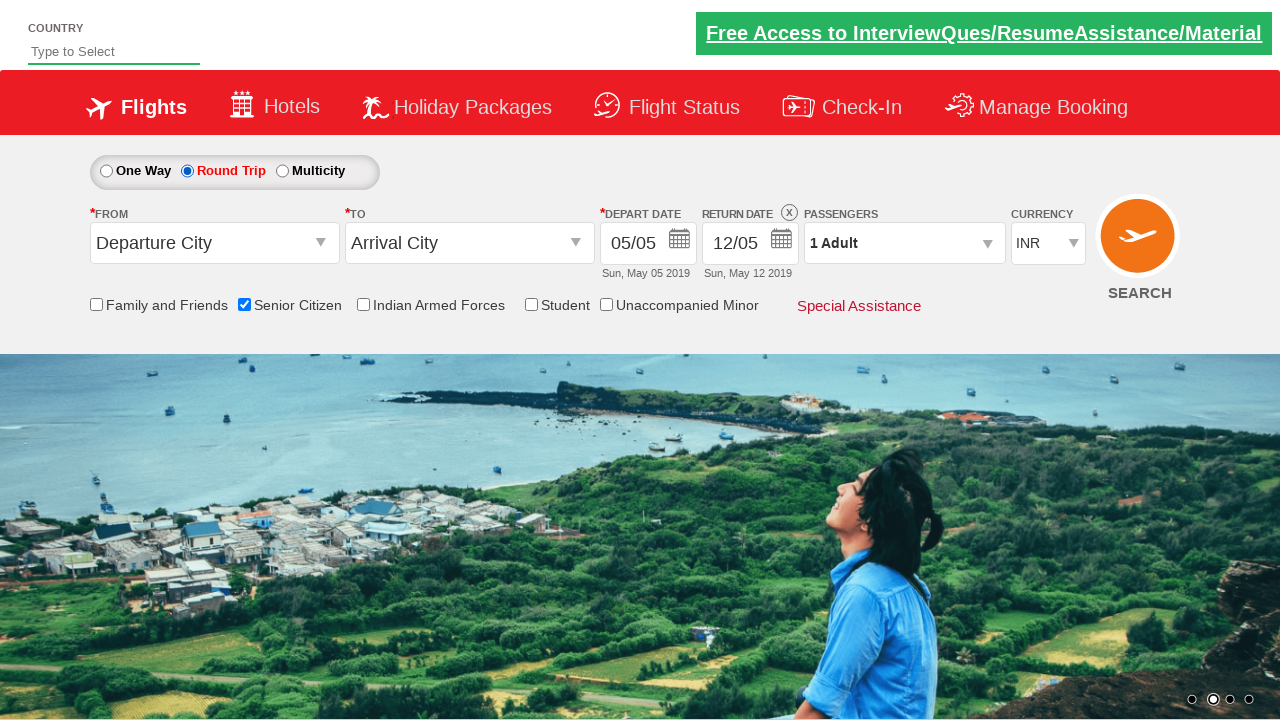

Clicked passenger info dropdown to open it at (904, 243) on #divpaxinfo
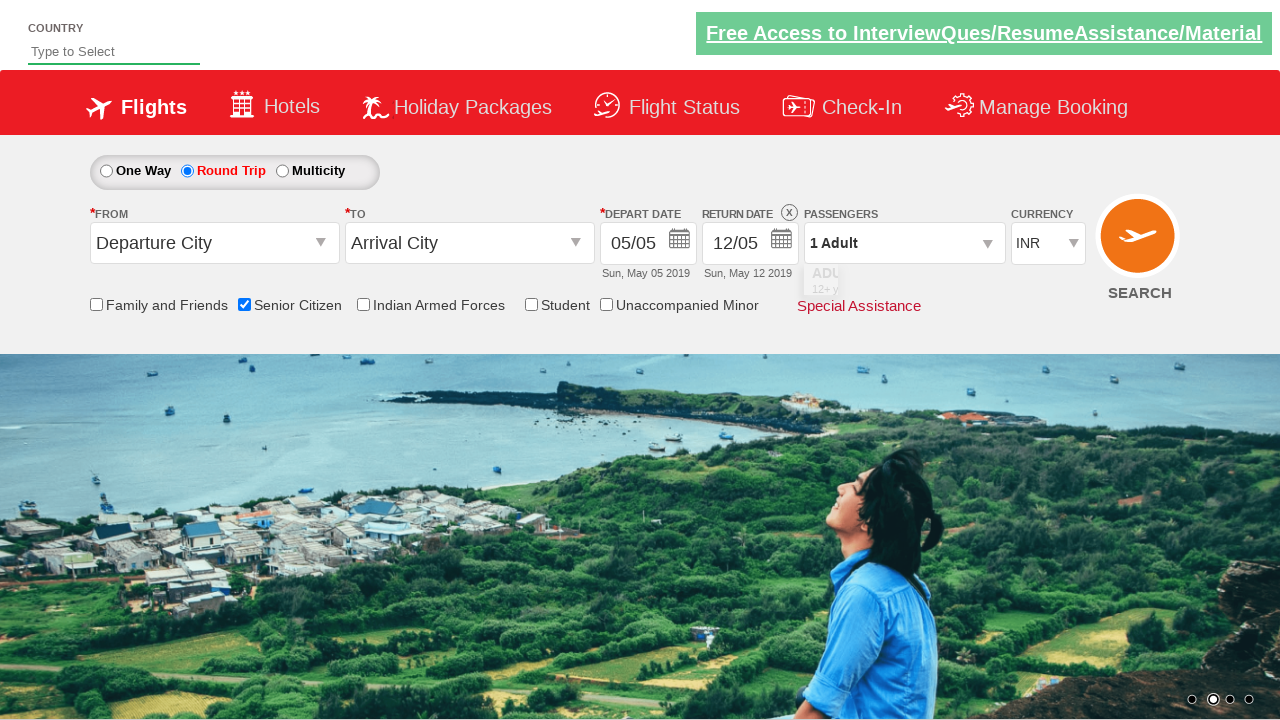

Incremented adult passenger count (iteration 1/4) at (982, 288) on #hrefIncAdt
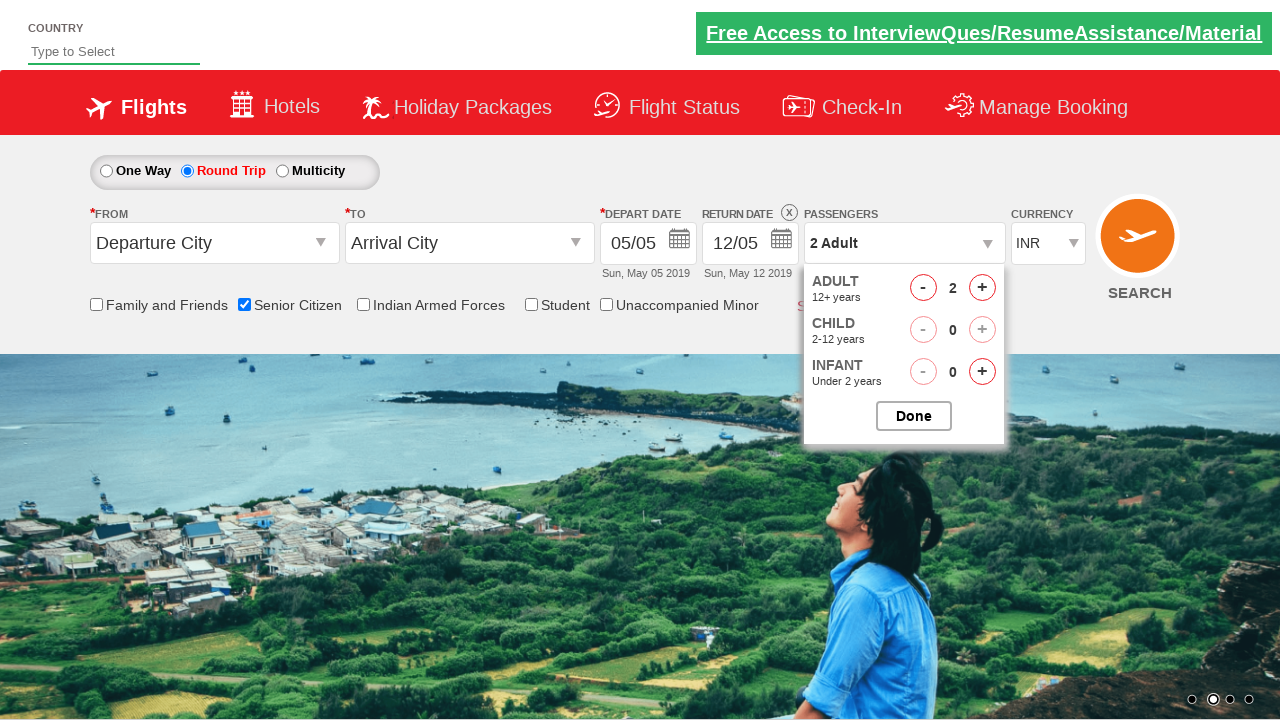

Waited 500ms for increment to process
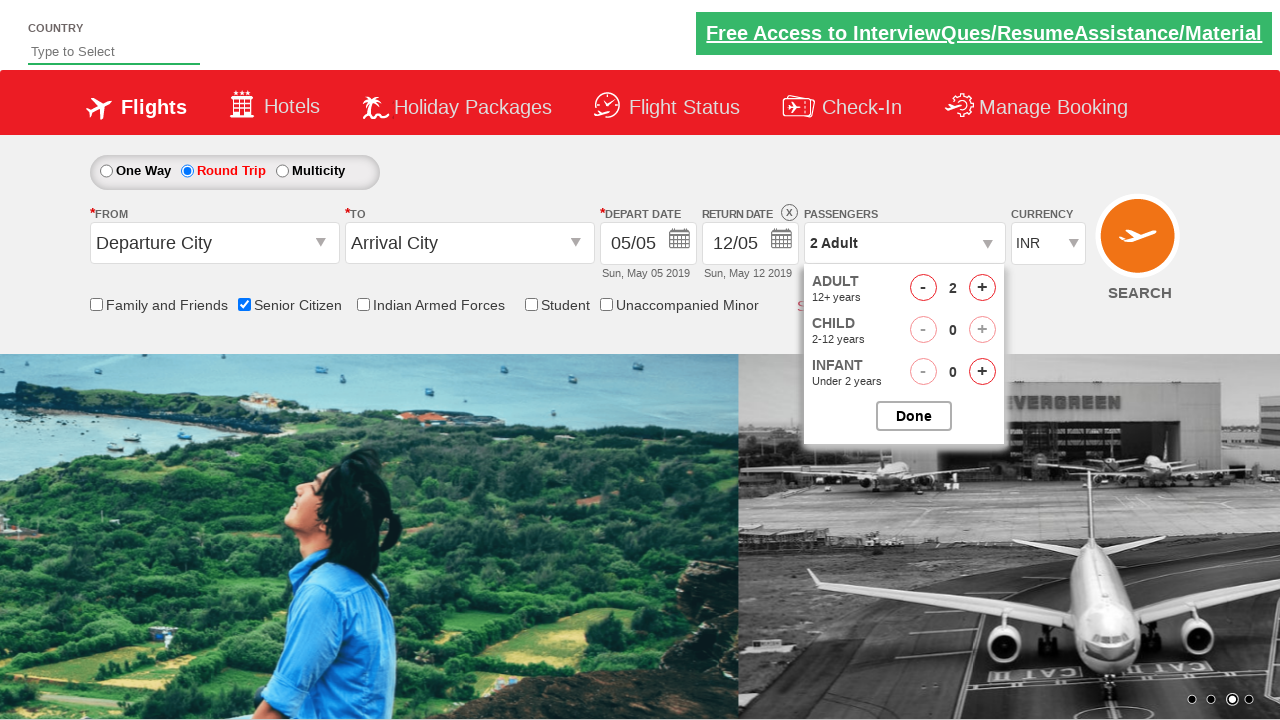

Incremented adult passenger count (iteration 2/4) at (982, 288) on #hrefIncAdt
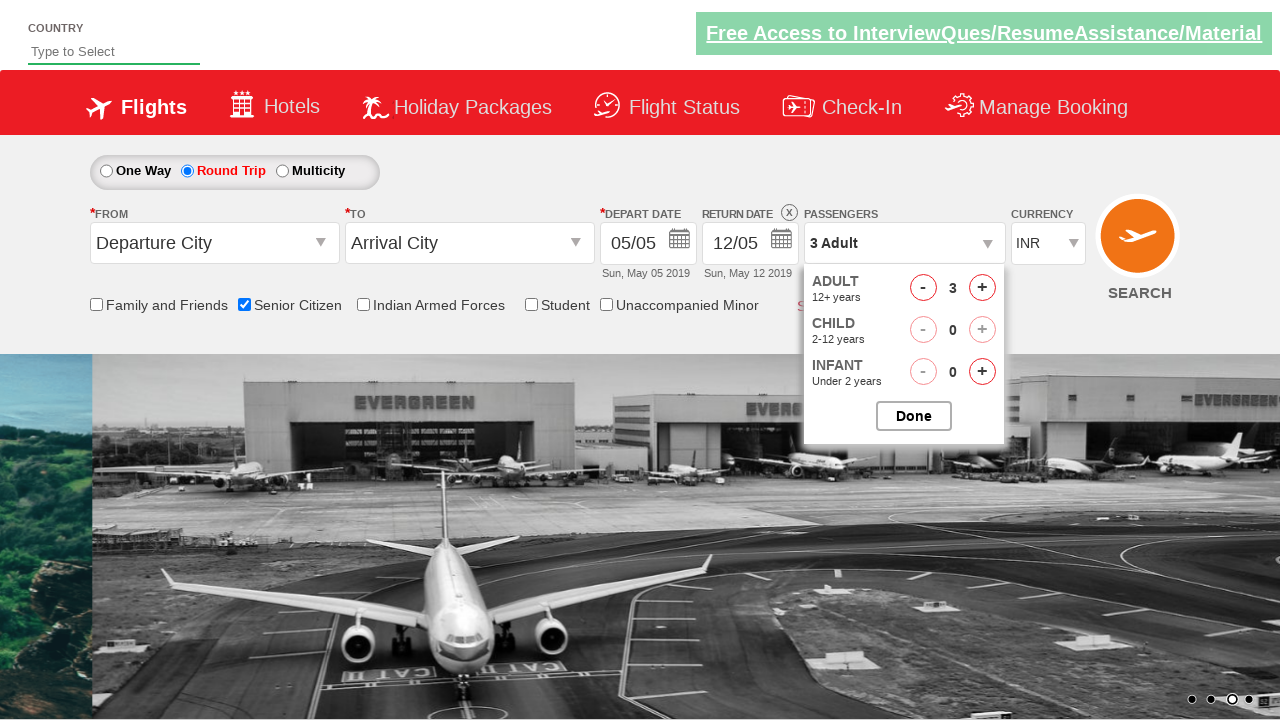

Waited 500ms for increment to process
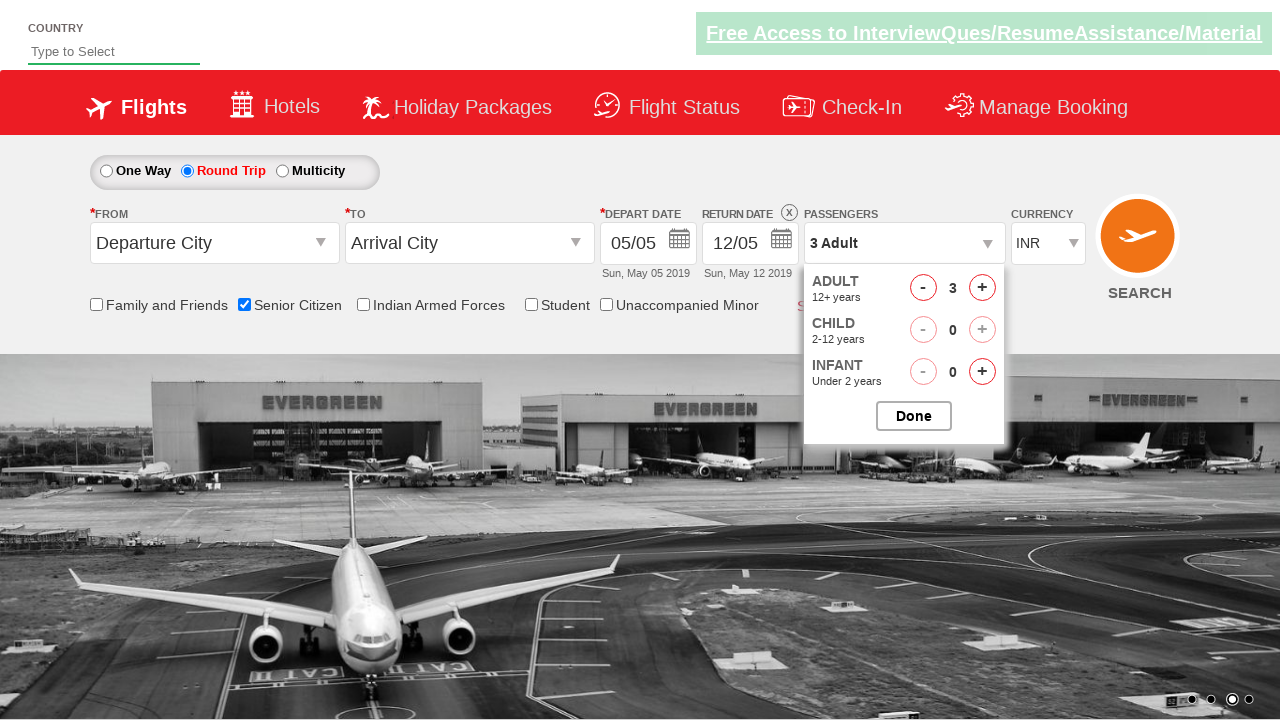

Incremented adult passenger count (iteration 3/4) at (982, 288) on #hrefIncAdt
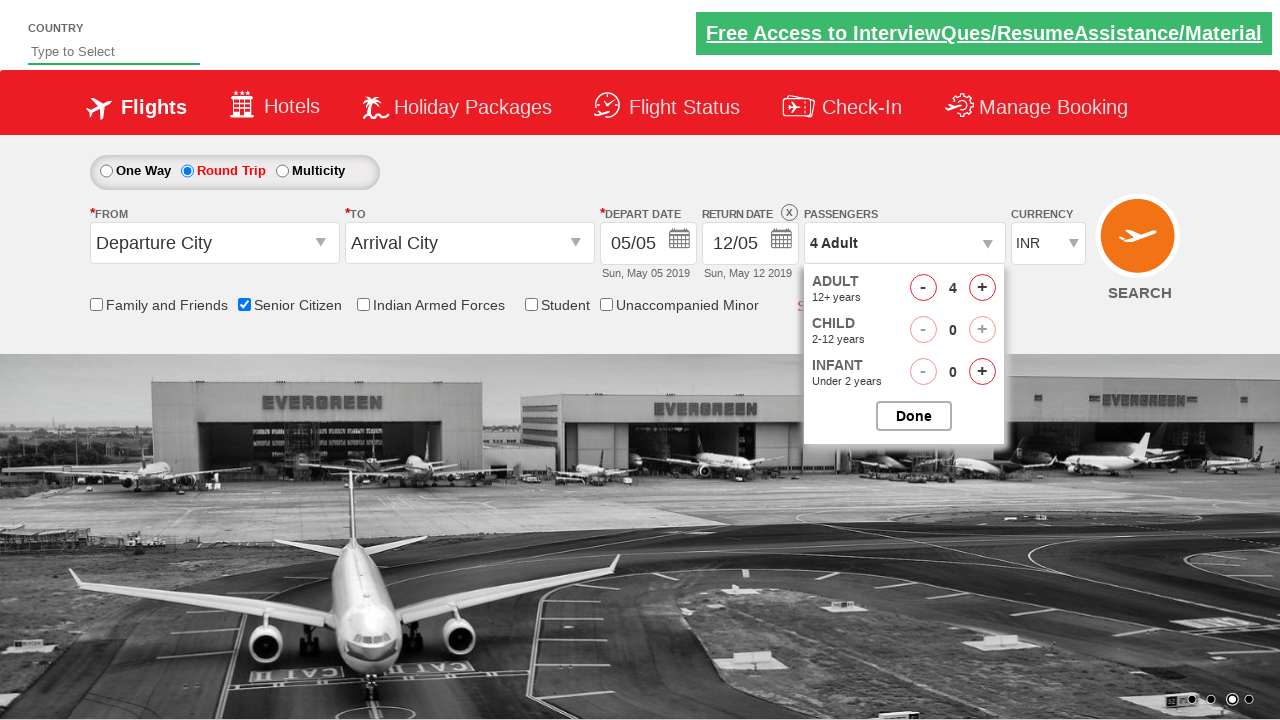

Waited 500ms for increment to process
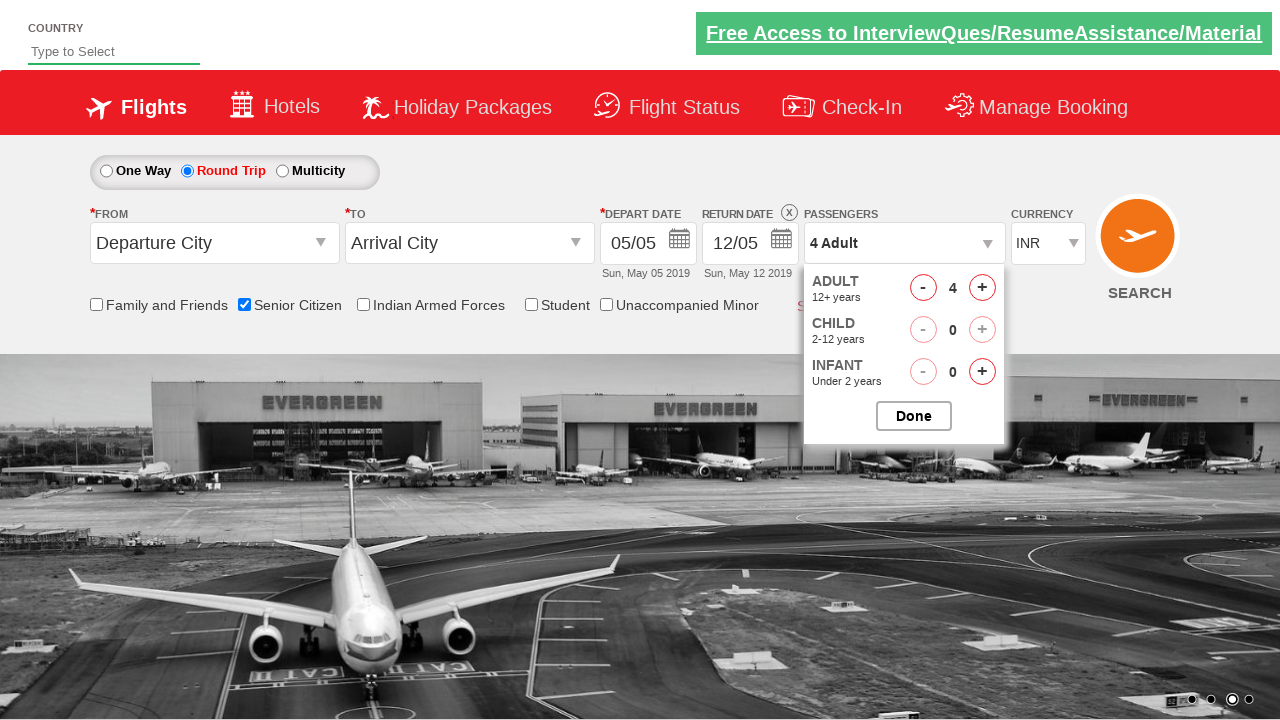

Incremented adult passenger count (iteration 4/4) at (982, 288) on #hrefIncAdt
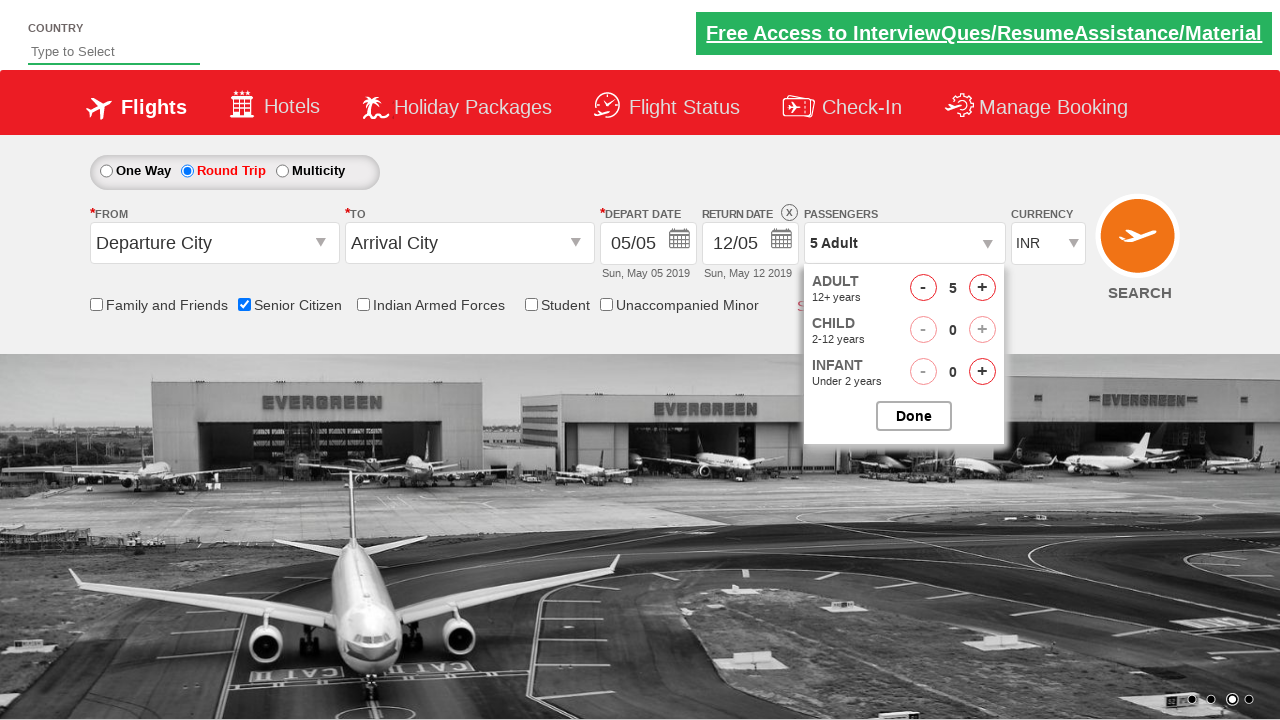

Waited 500ms for increment to process
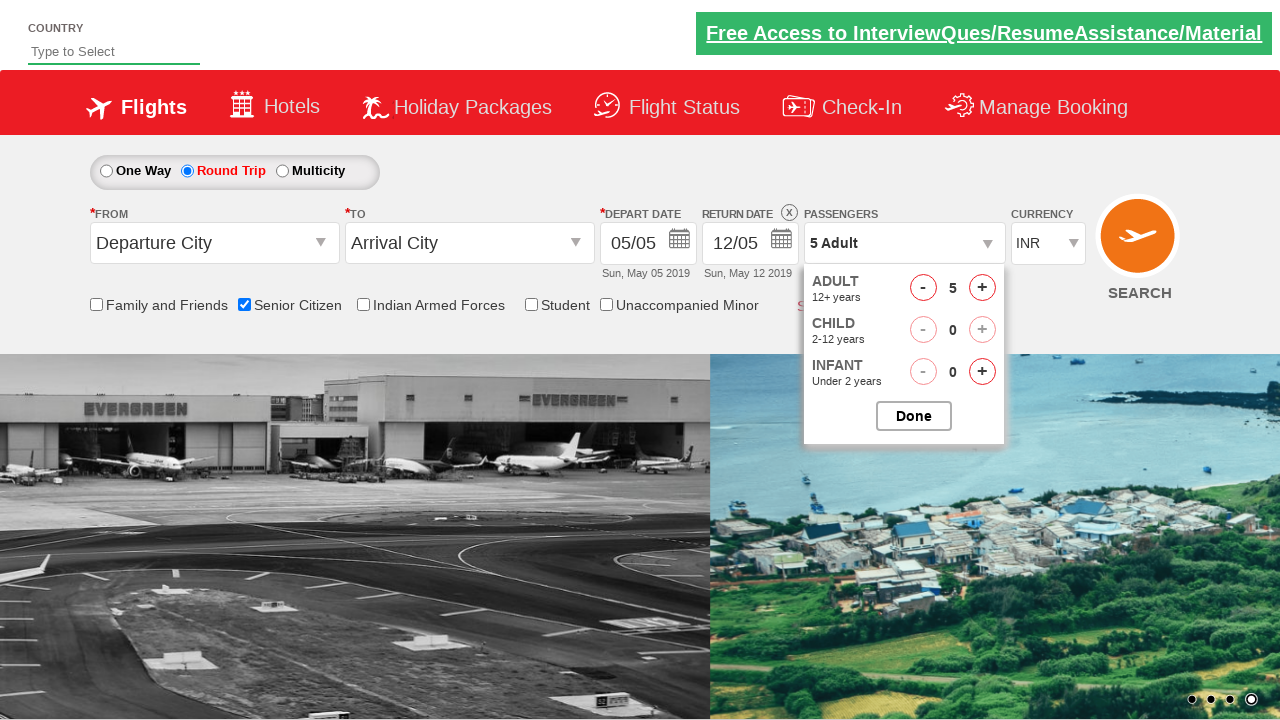

Closed the passenger selection dropdown at (914, 416) on #btnclosepaxoption
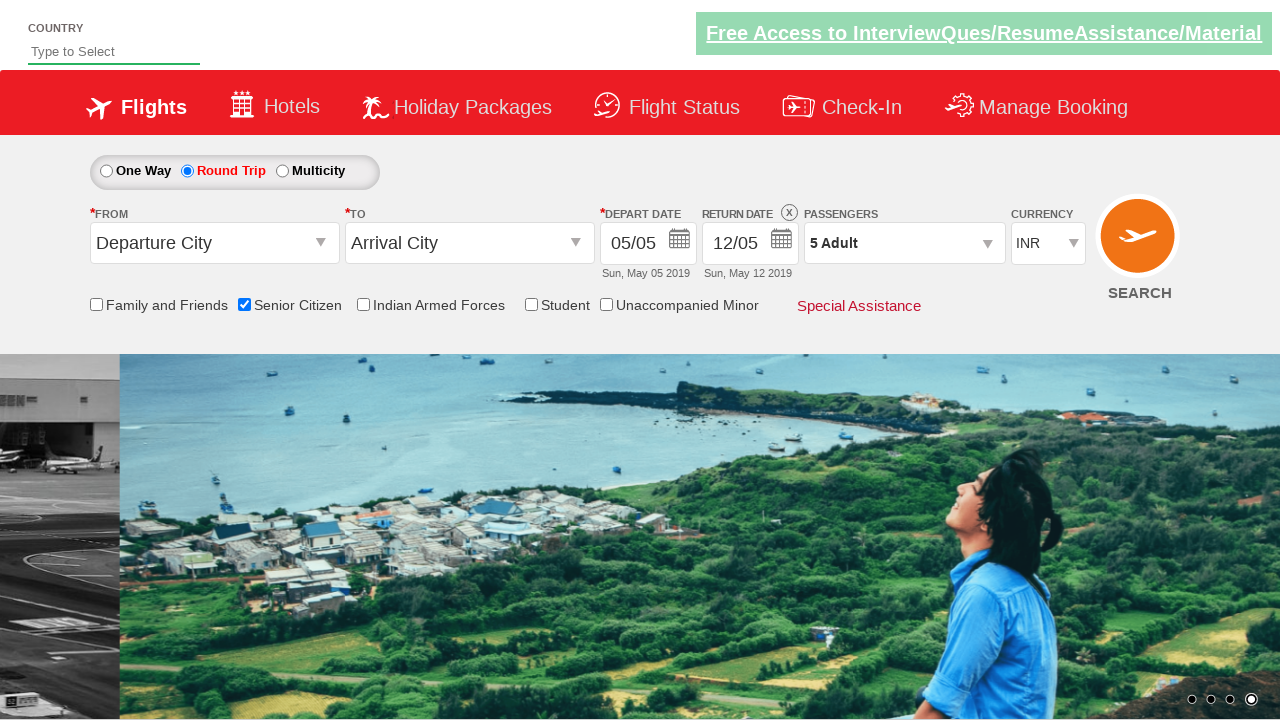

Verified passenger count displays '5 Adult'
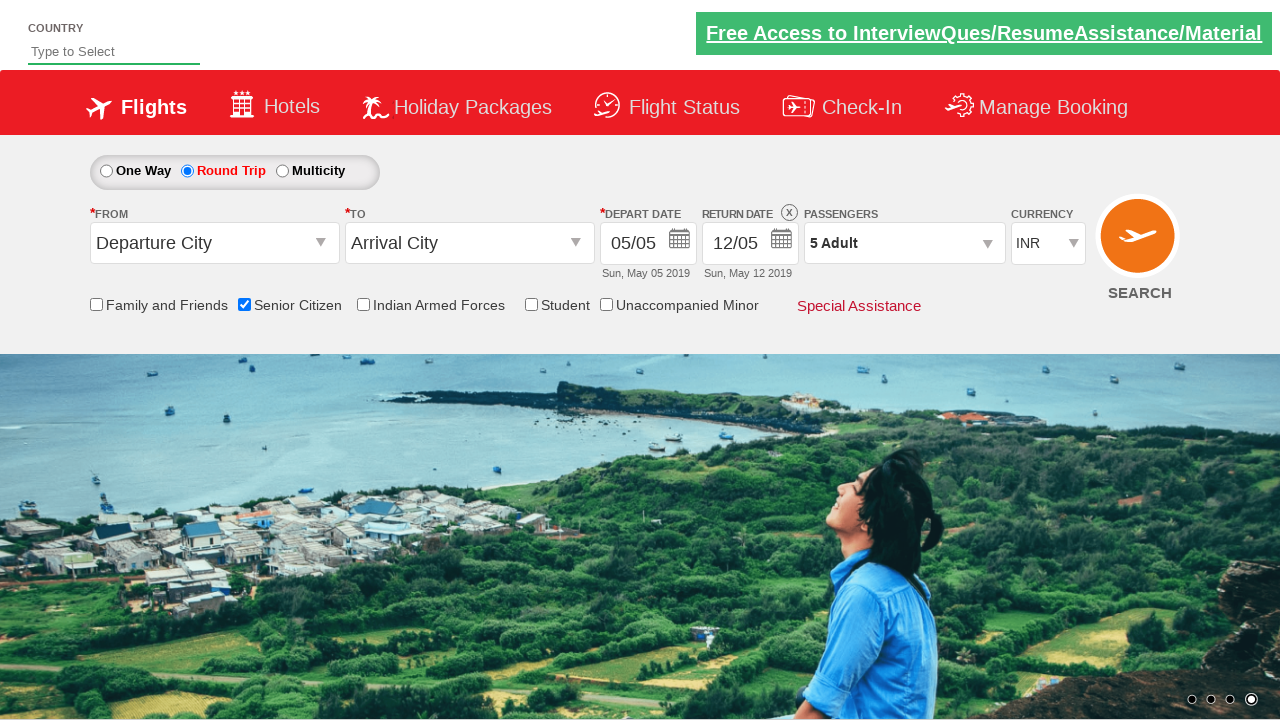

Clicked Round Trip radio button again at (187, 171) on #ctl00_mainContent_rbtnl_Trip_1
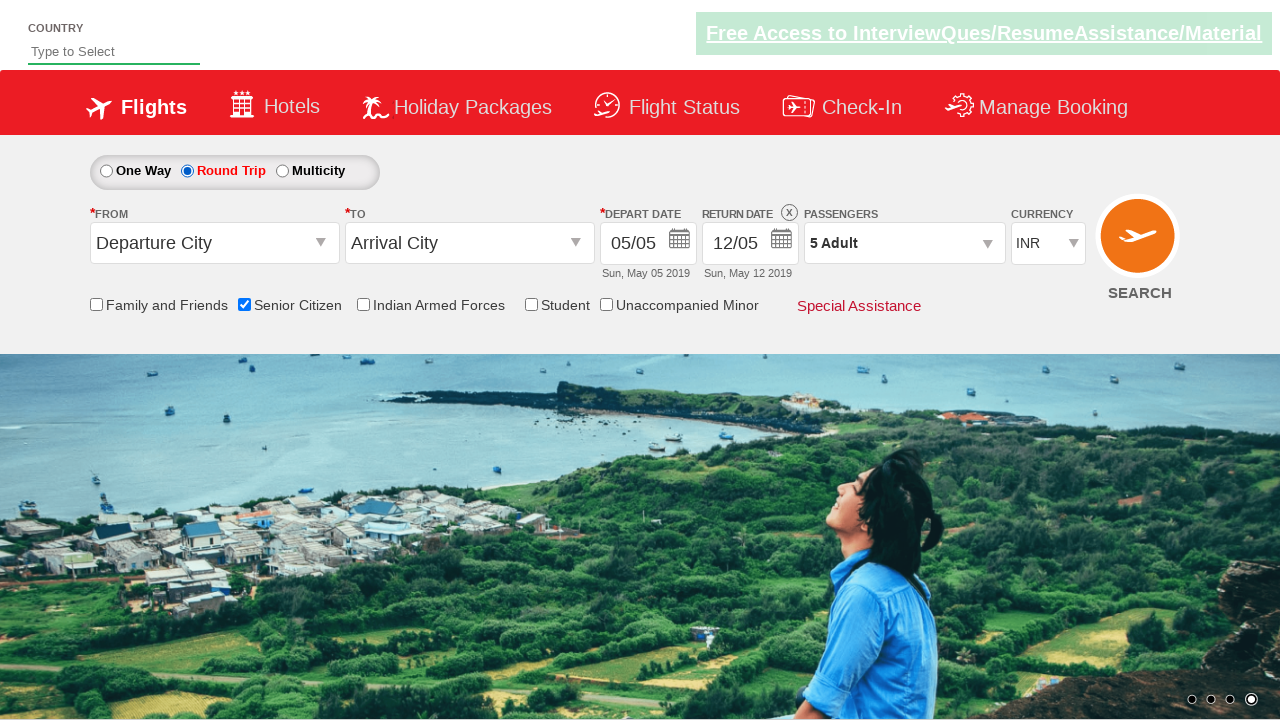

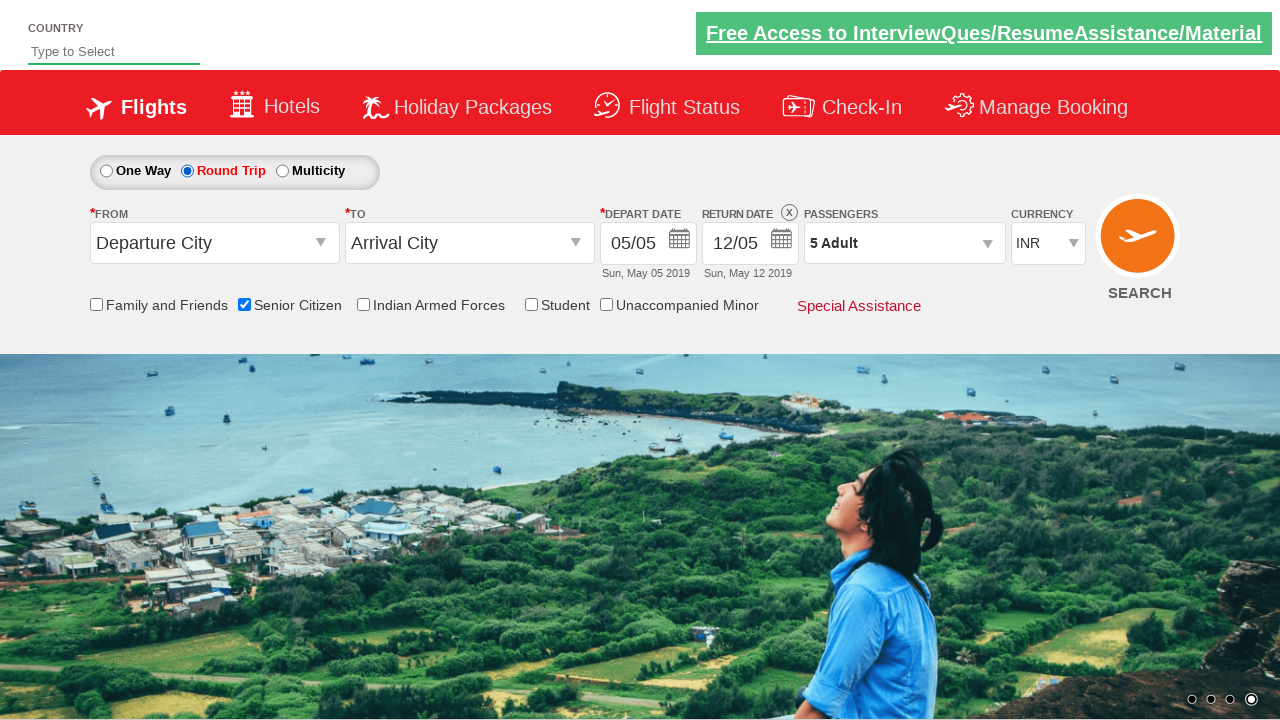